Tests alert handling on Rediff mail login page by clicking proceed button without credentials and accepting the alert

Starting URL: https://mail.rediff.com/cgi-bin/login.cgi

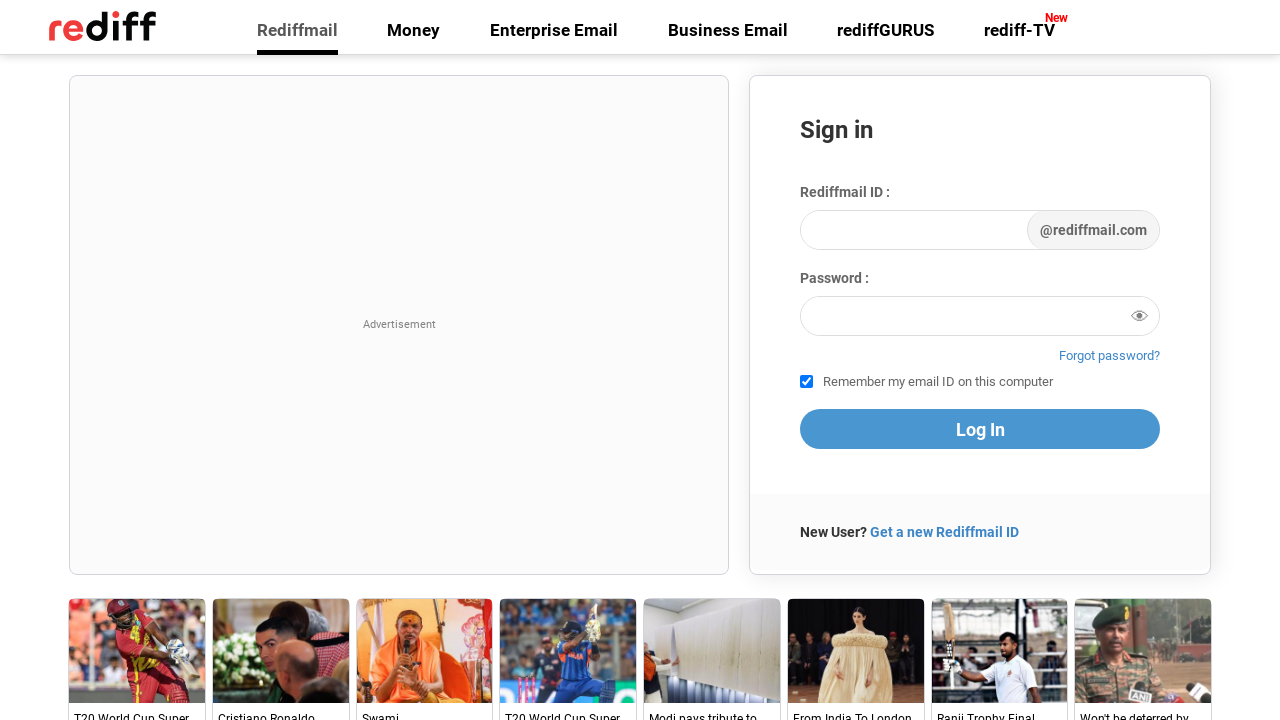

Clicked proceed button without credentials to trigger alert at (980, 429) on button[name='proceed']
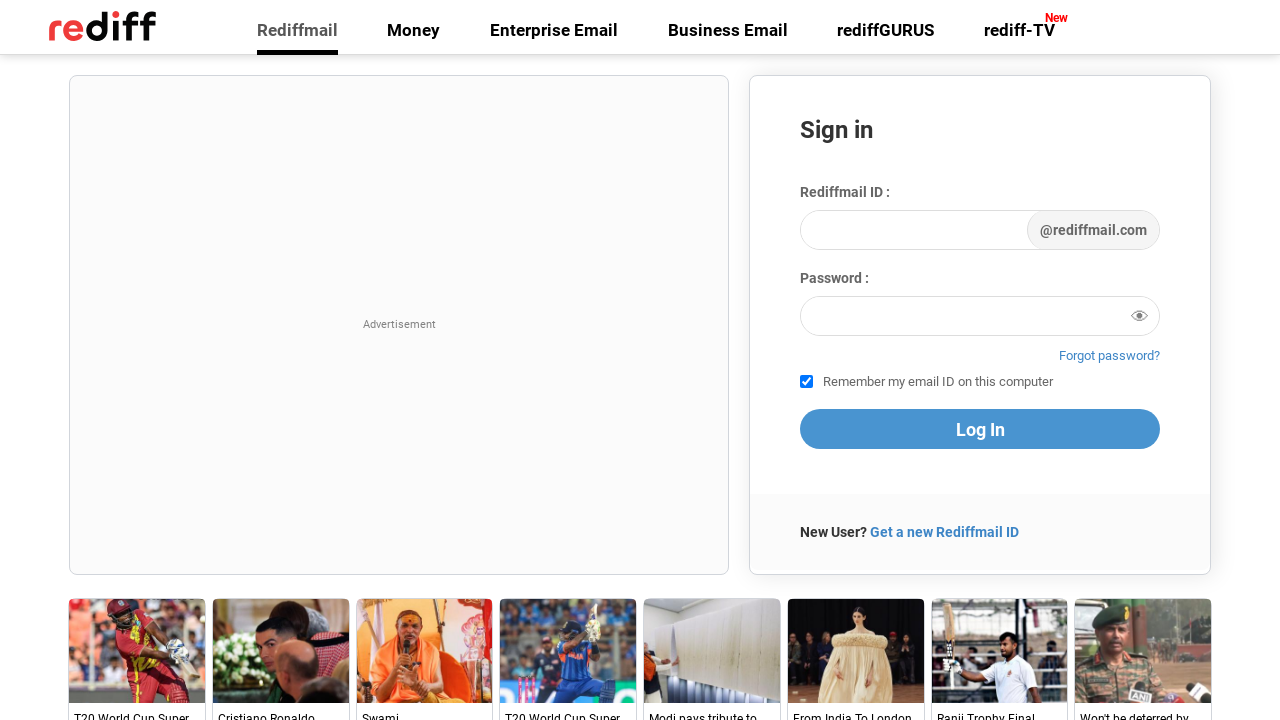

Set up alert dialog handler to accept the alert
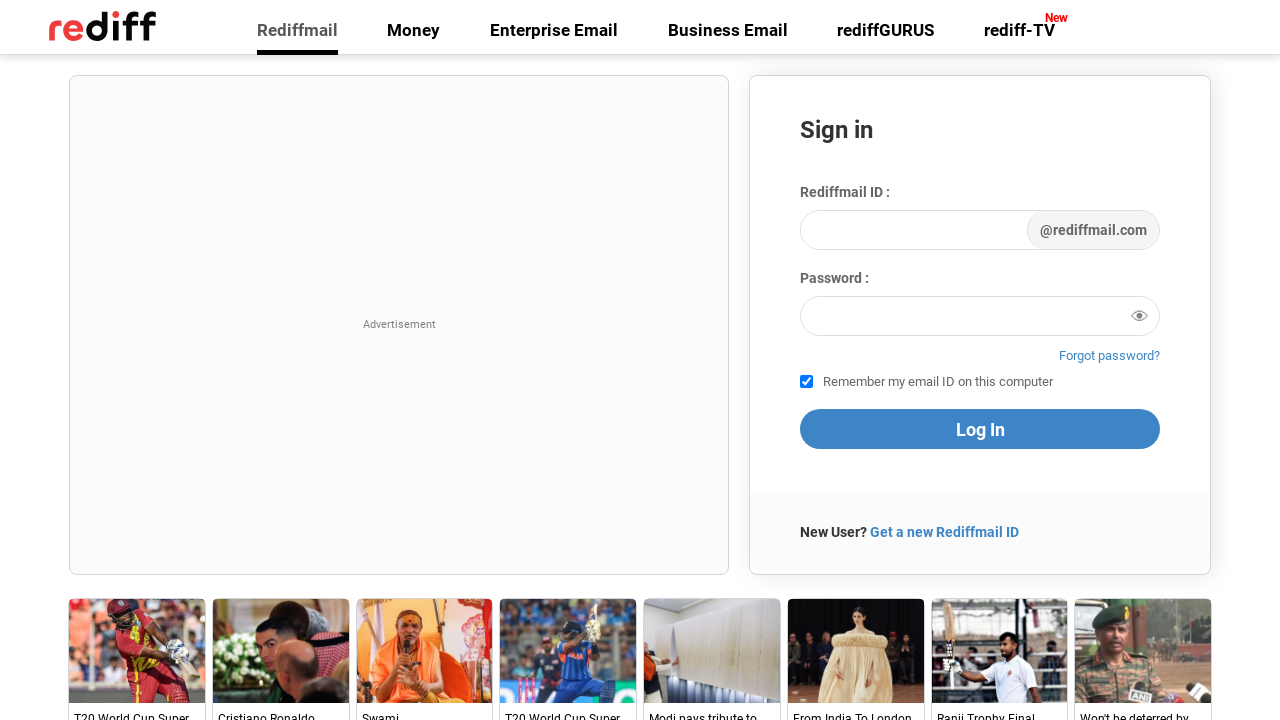

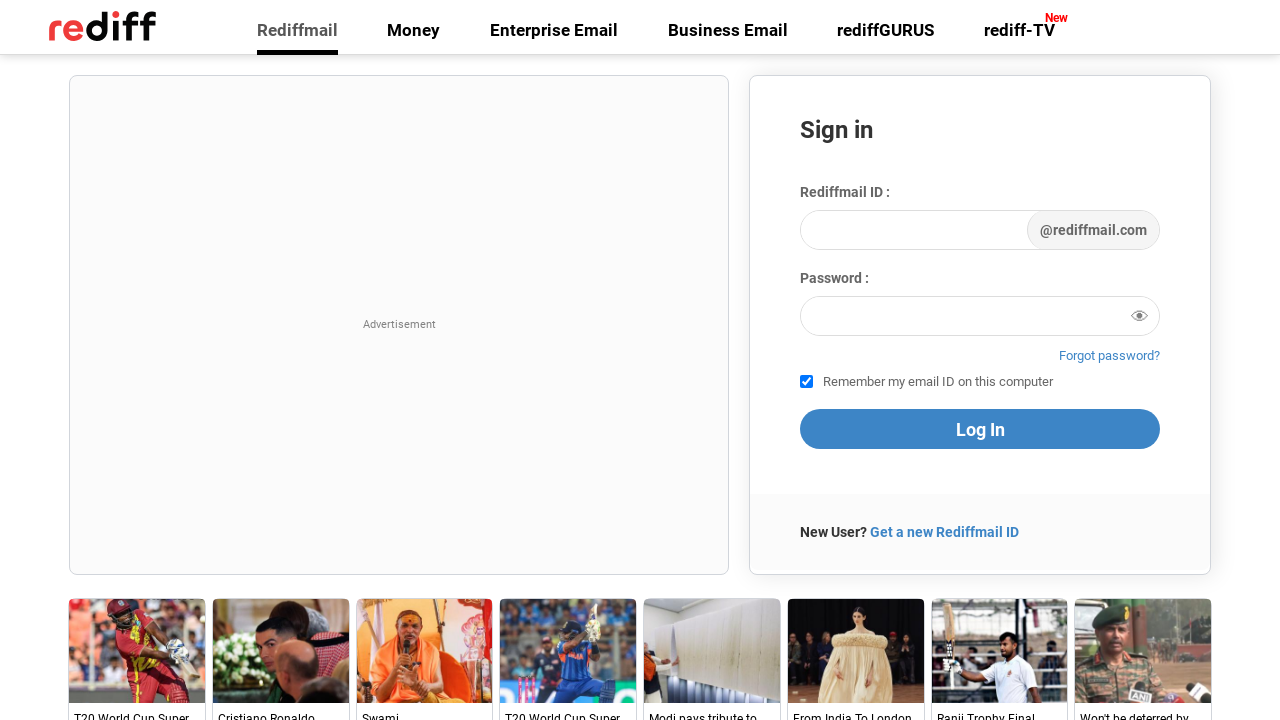